Tests a form submission by filling in personal information fields, selecting radio buttons and checkboxes, and submitting the form

Starting URL: https://formy-project.herokuapp.com/form

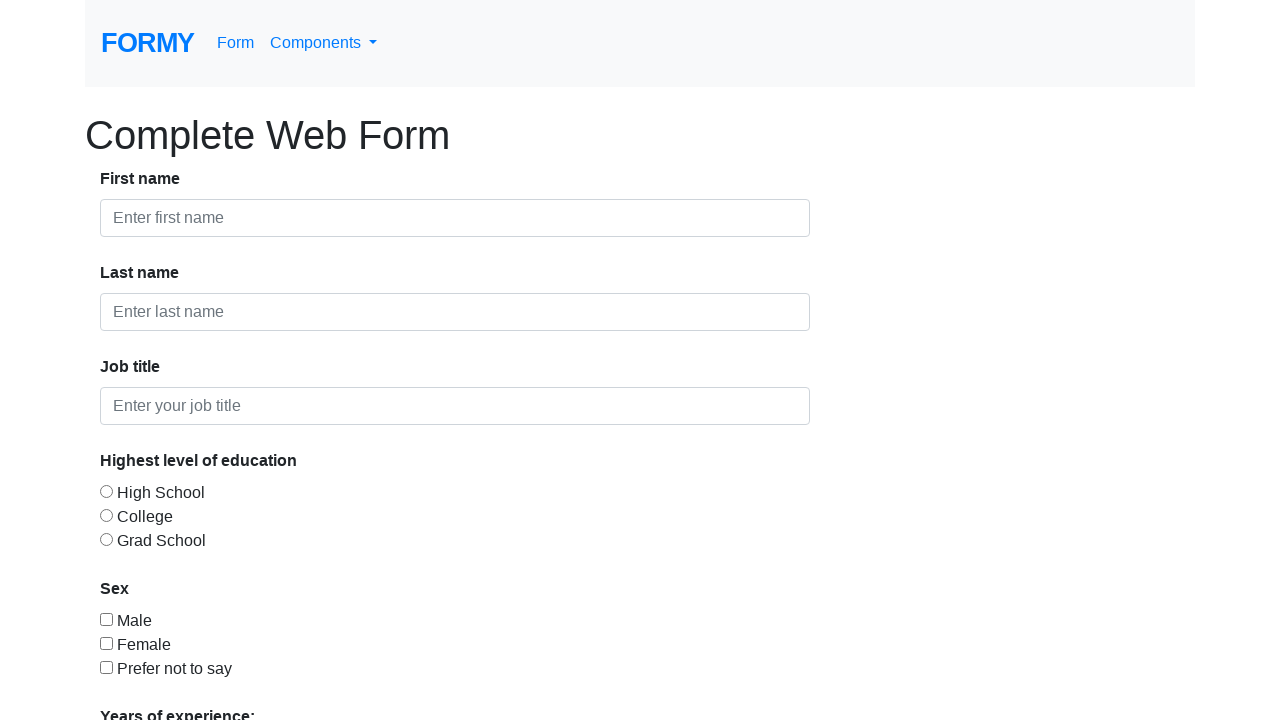

Filled first name field with 'Ines' on #first-name
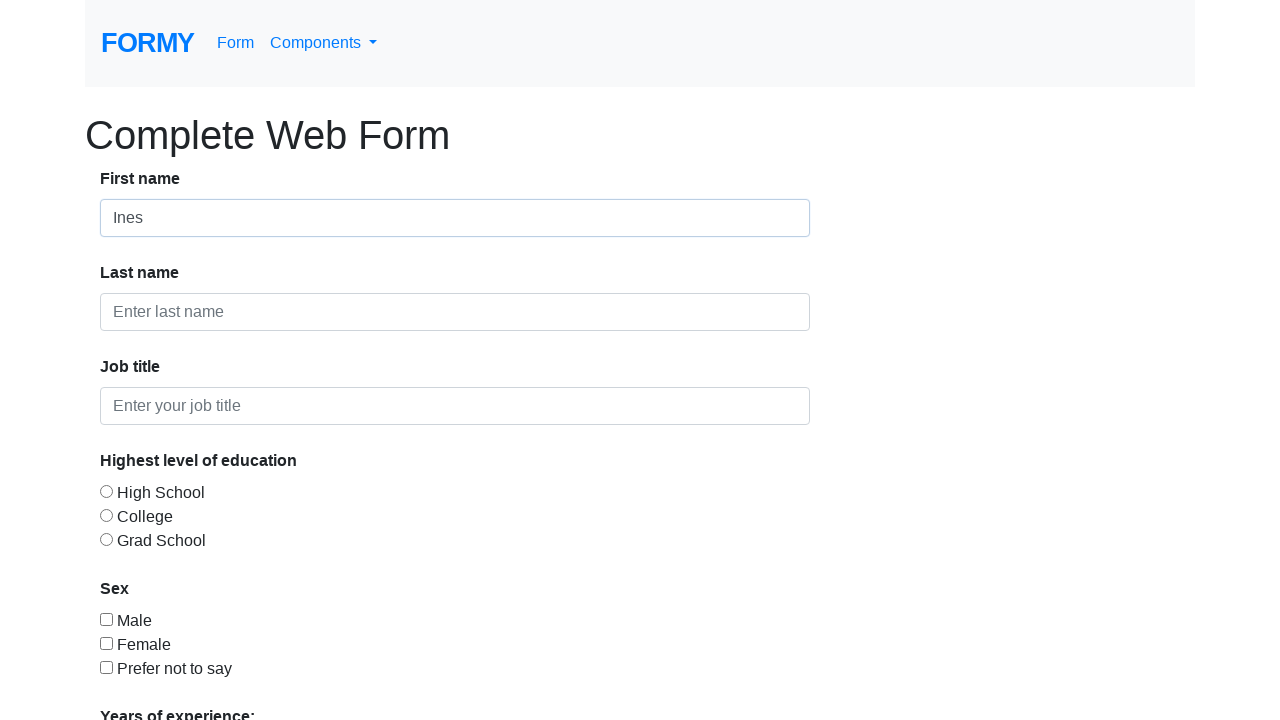

Filled last name field with 'Tester' on #last-name
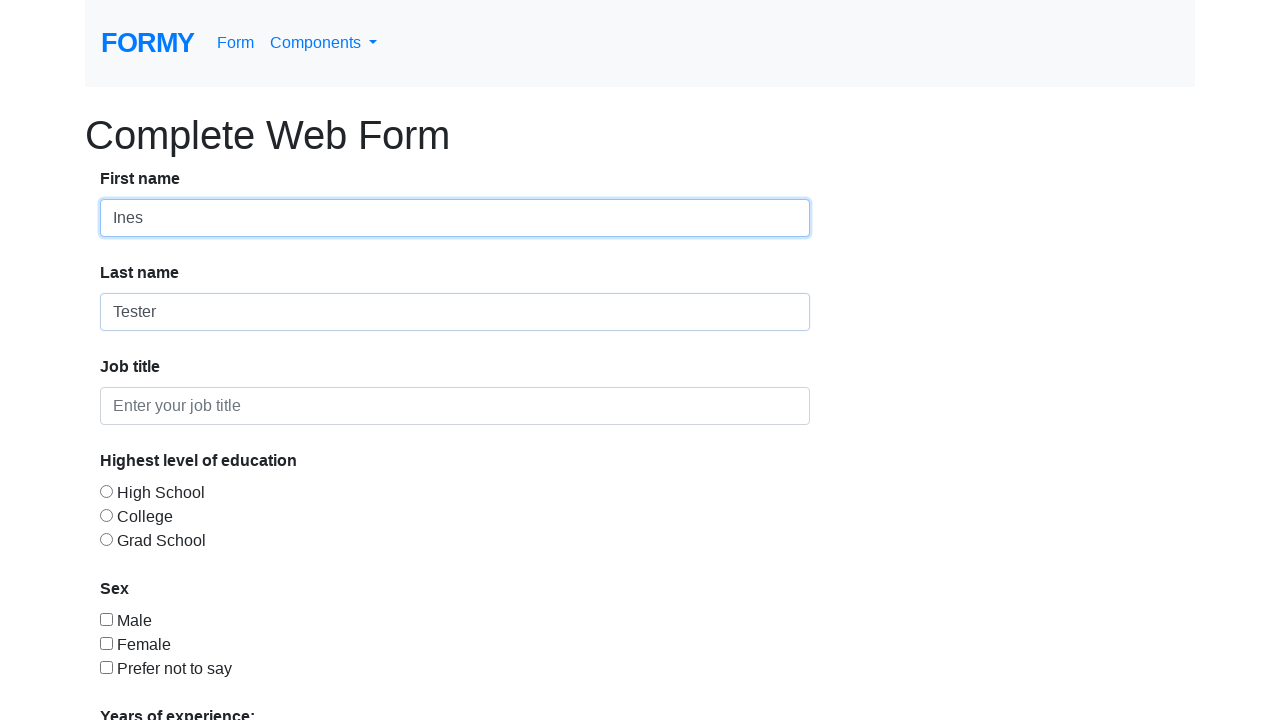

Filled job title field with 'QA Engineer' on #job-title
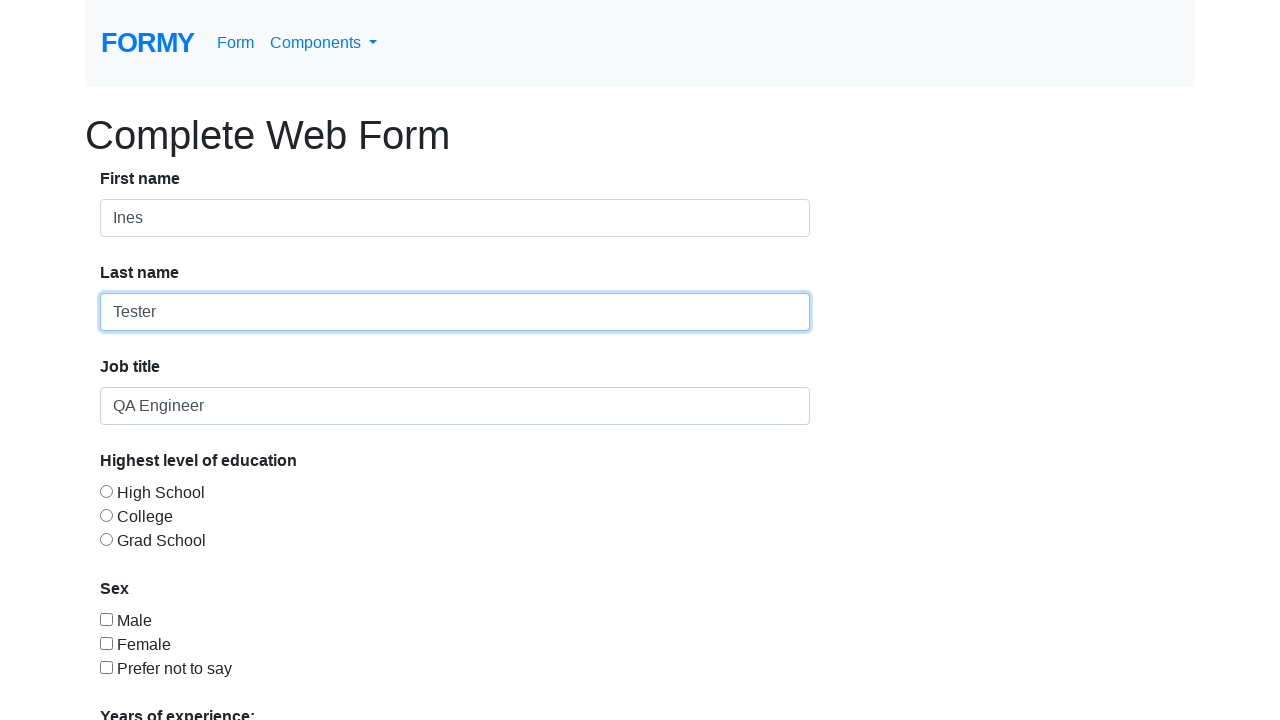

Selected College education level radio button at (106, 515) on #radio-button-2
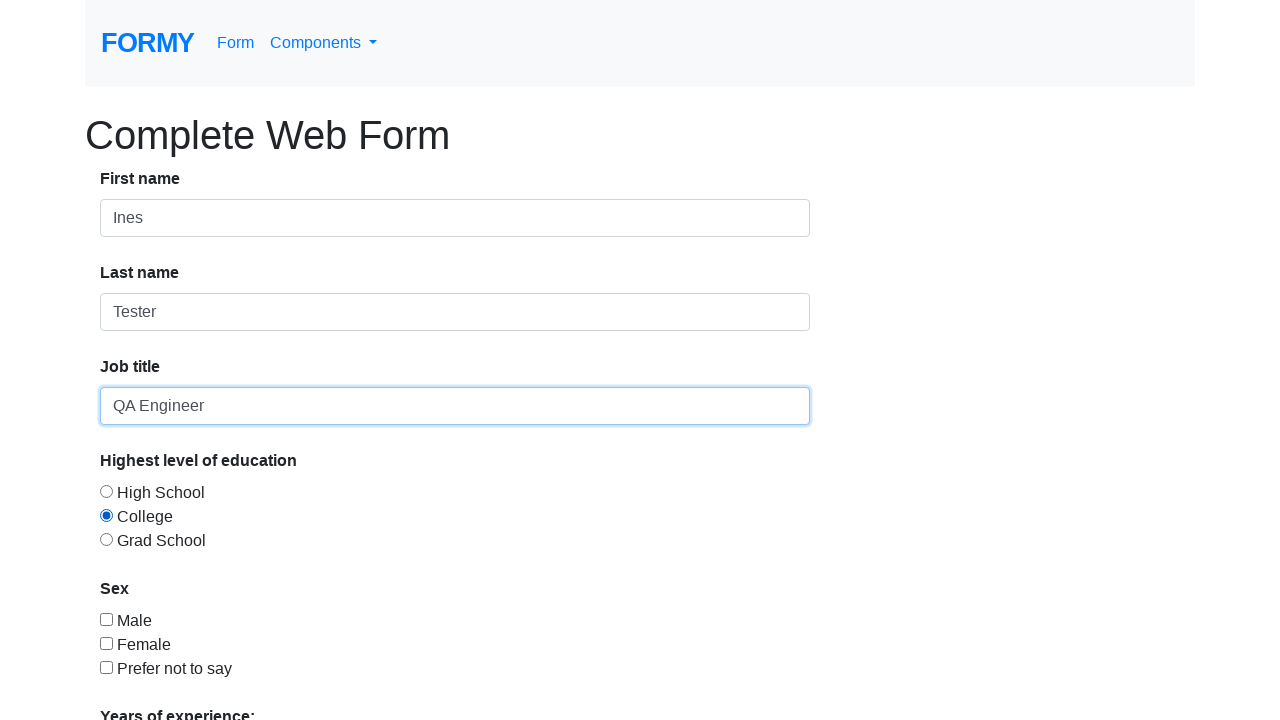

Selected Female gender checkbox at (106, 643) on #checkbox-2
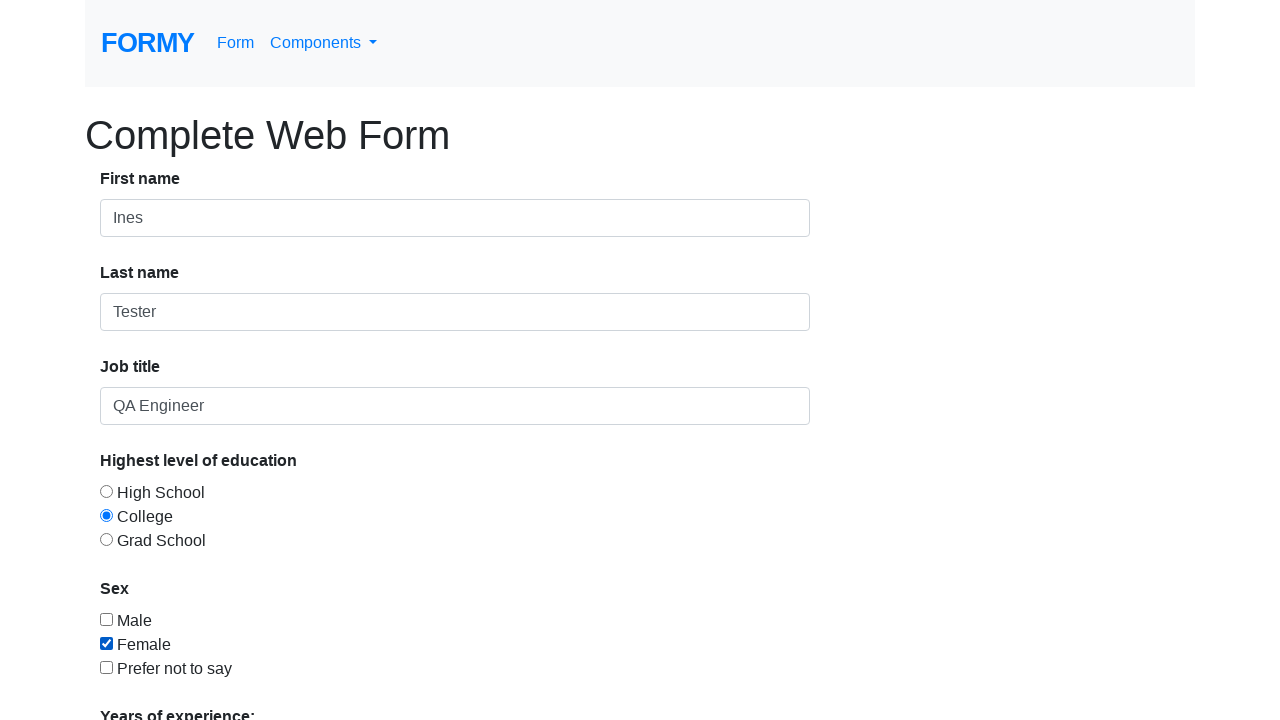

Clicked form submit button at (148, 680) on .btn
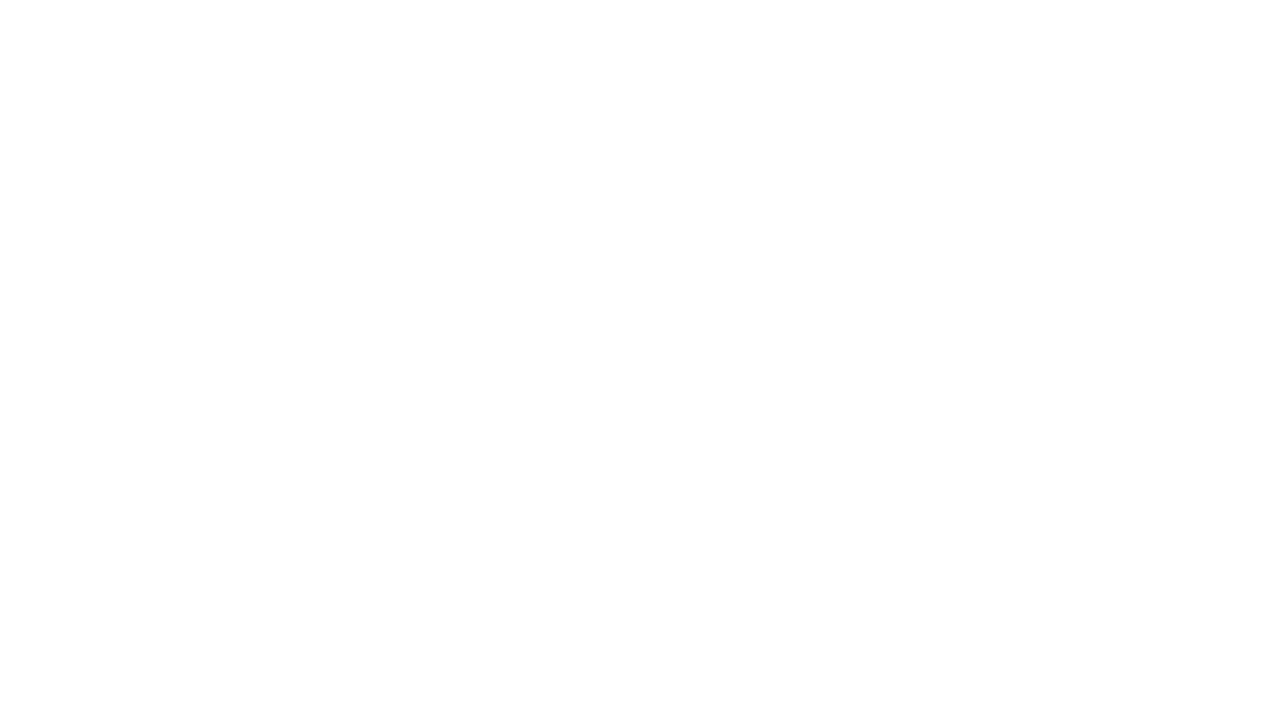

Form submission confirmation message appeared
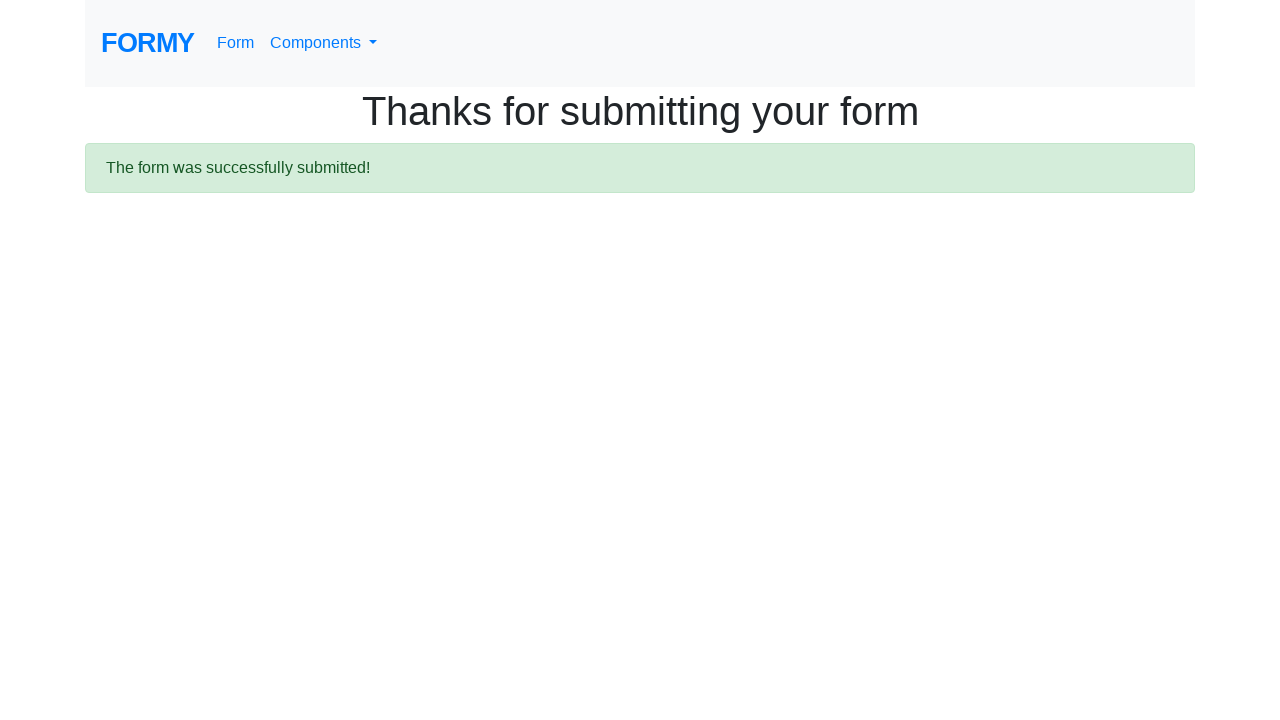

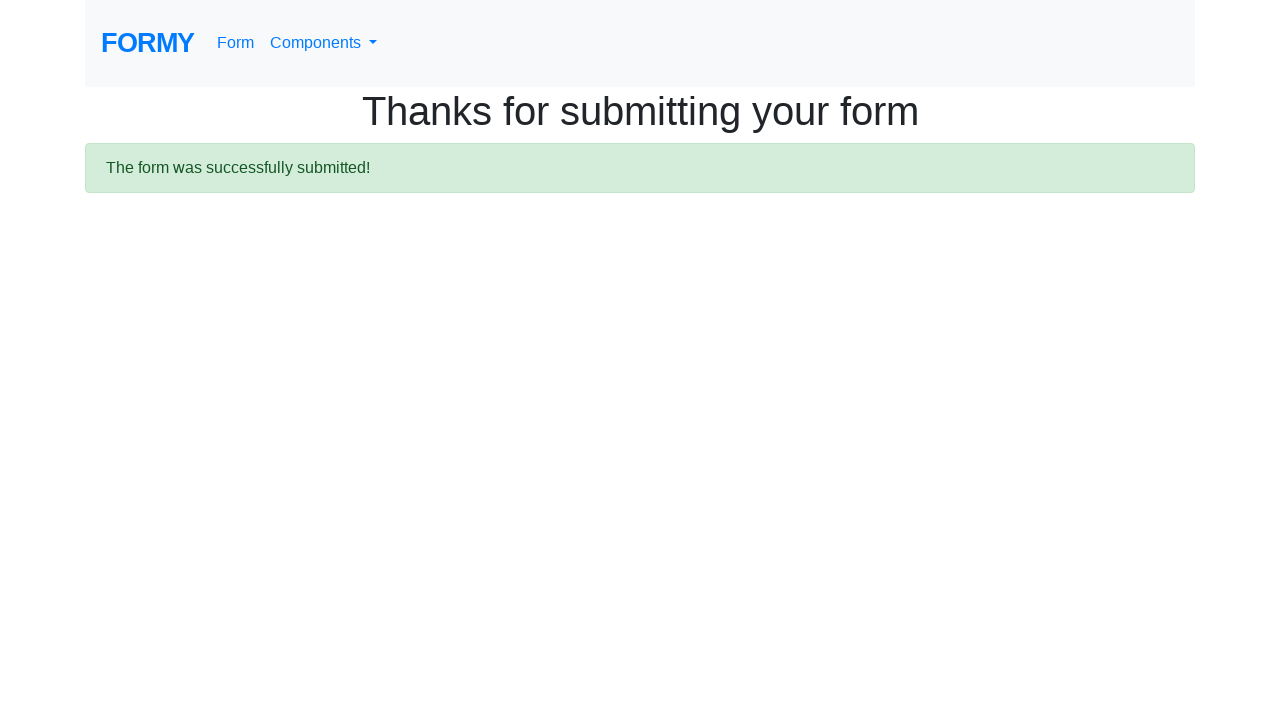